Tests dynamic controls by enabling an input field, verifying button state changes, typing and clearing text, then navigating to drag-and-drop page to check element positions

Starting URL: https://the-internet.herokuapp.com/dynamic_controls

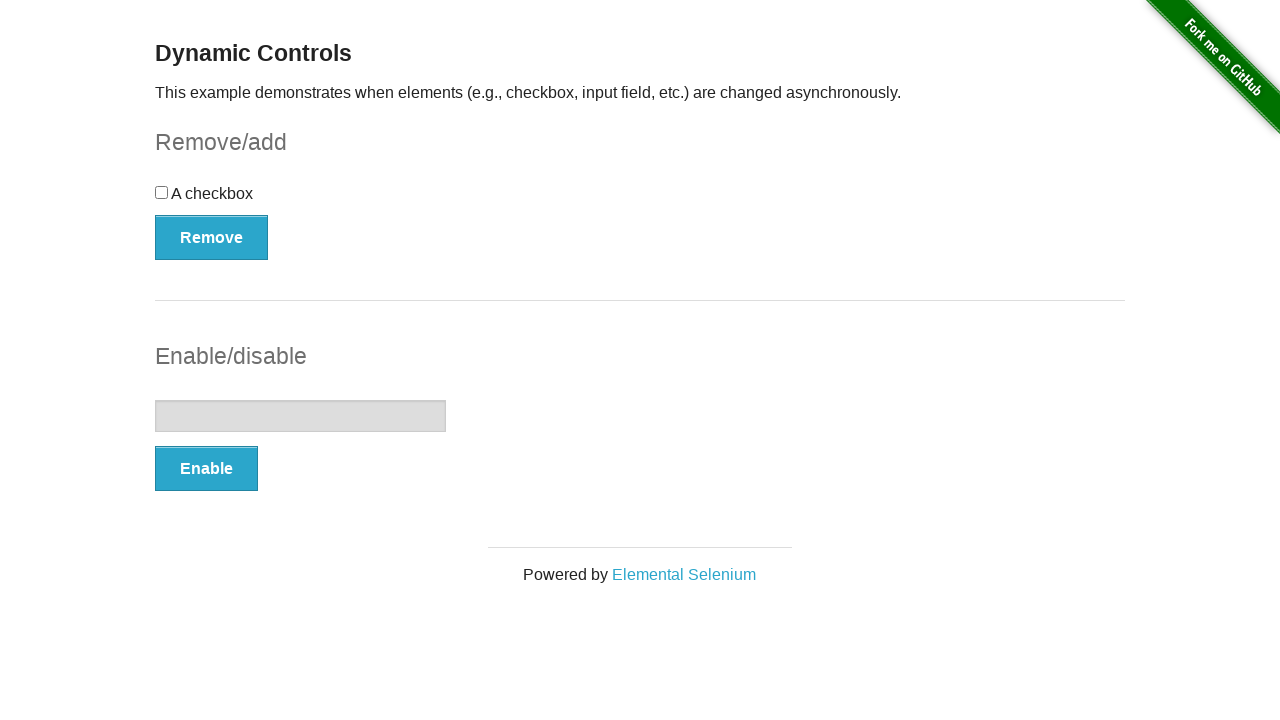

Clicked Enable button to enable input field at (206, 469) on xpath=//*[@id='input-example']/button
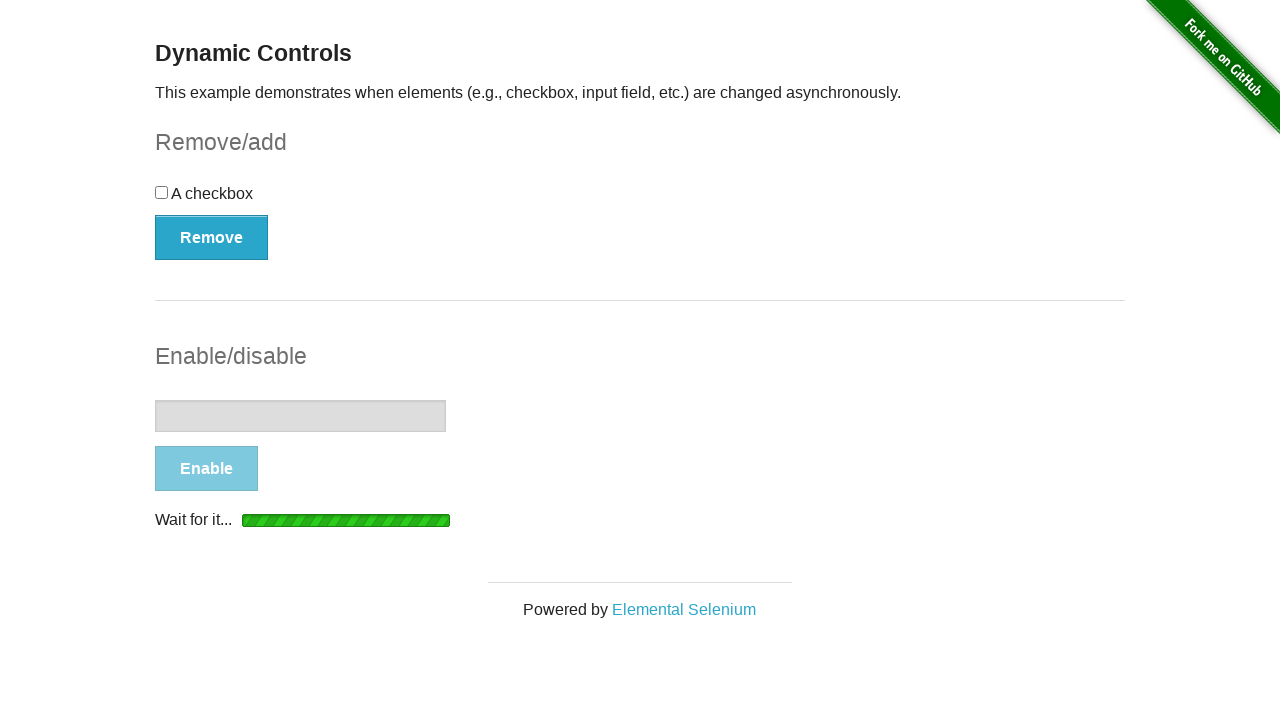

Waited for 'It's enabled!' message to appear
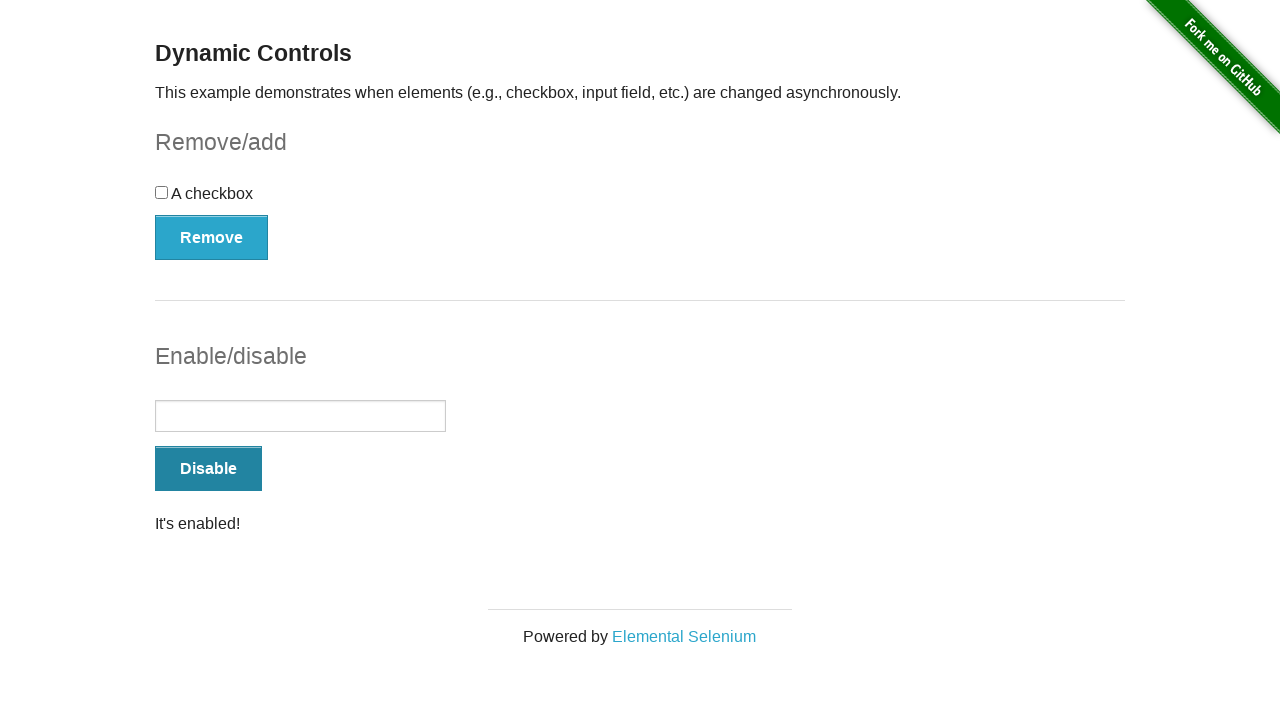

Retrieved message text: It's enabled!
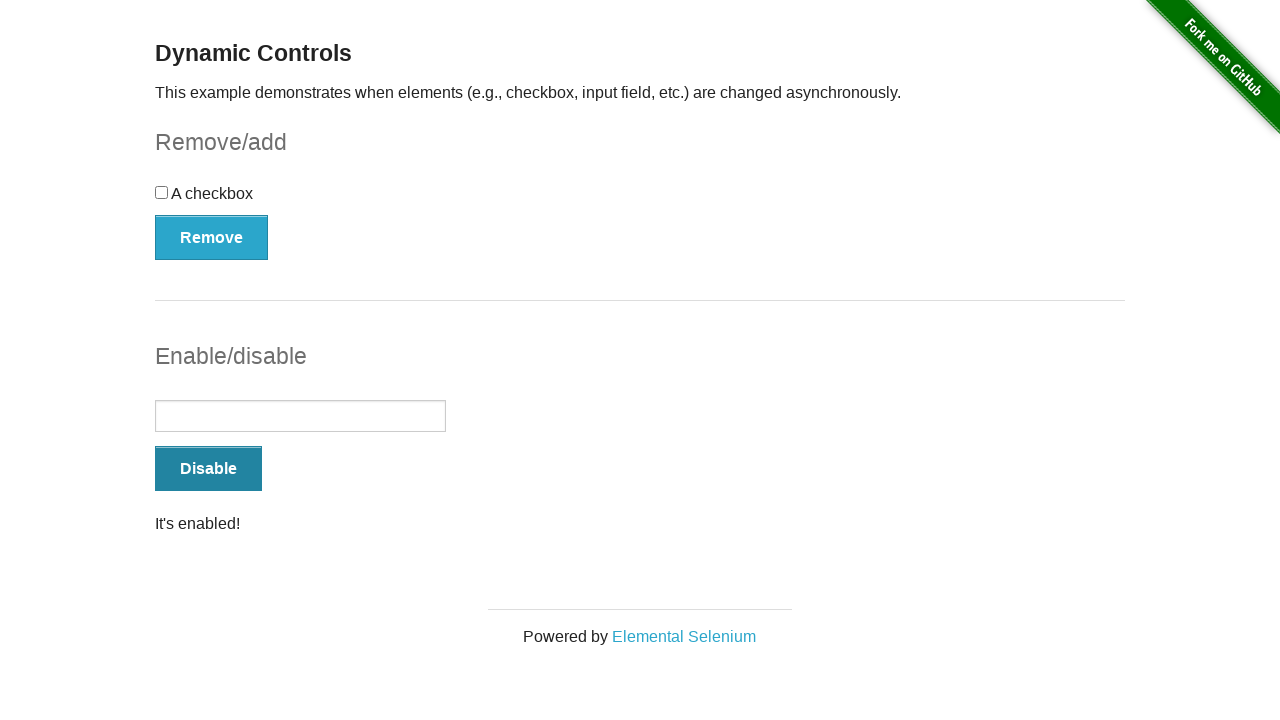

Checked input field enabled state: True
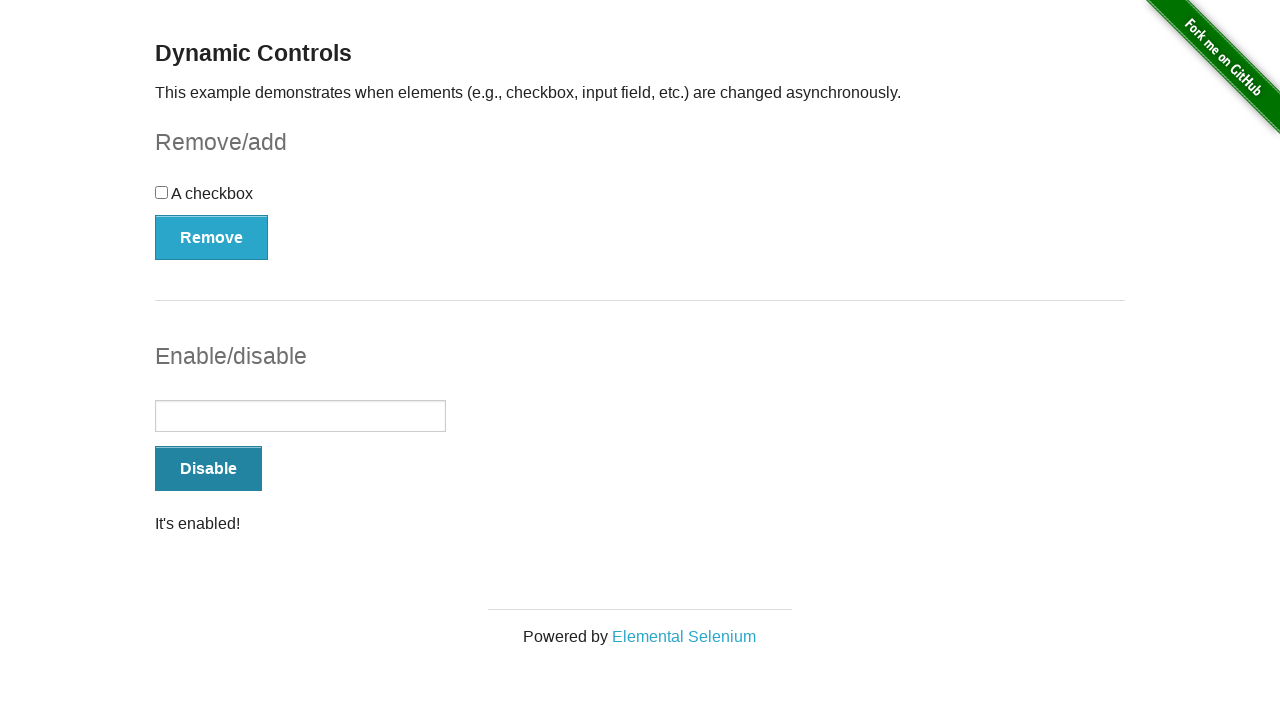

Verified button text changed to: Disable
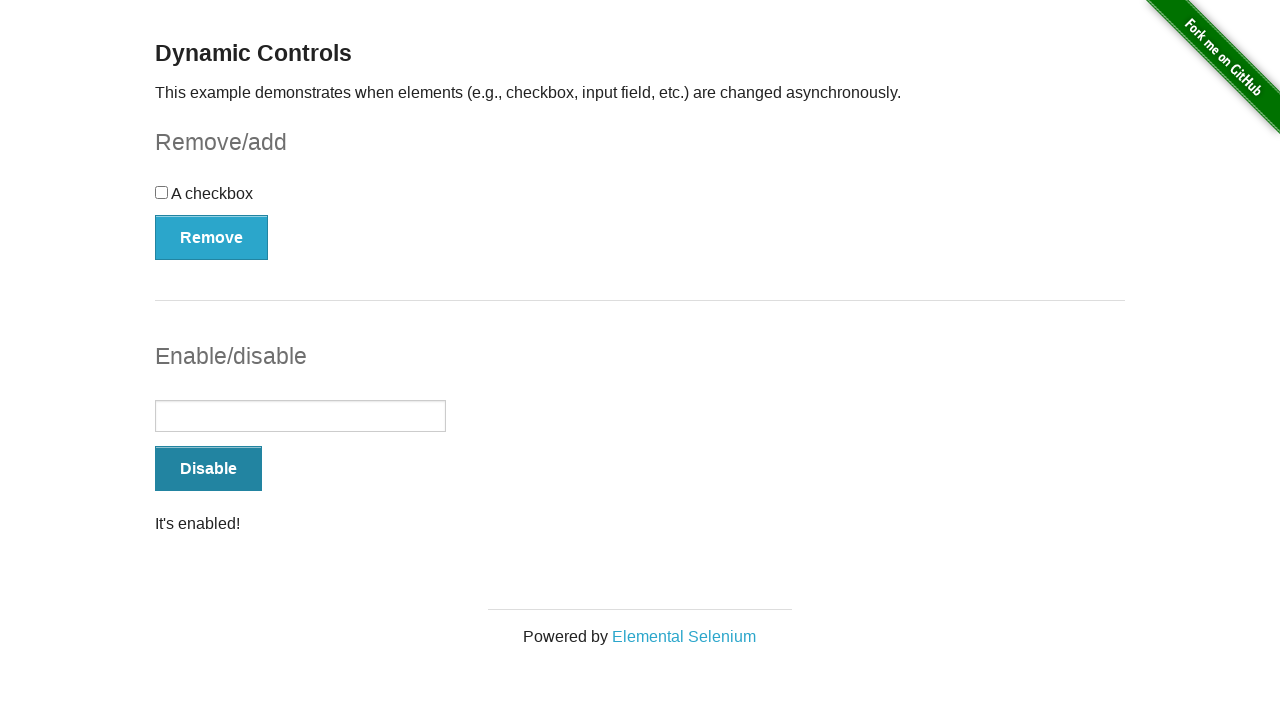

Typed 'Bootcamp' in the input field on xpath=//*[@id='input-example']/input
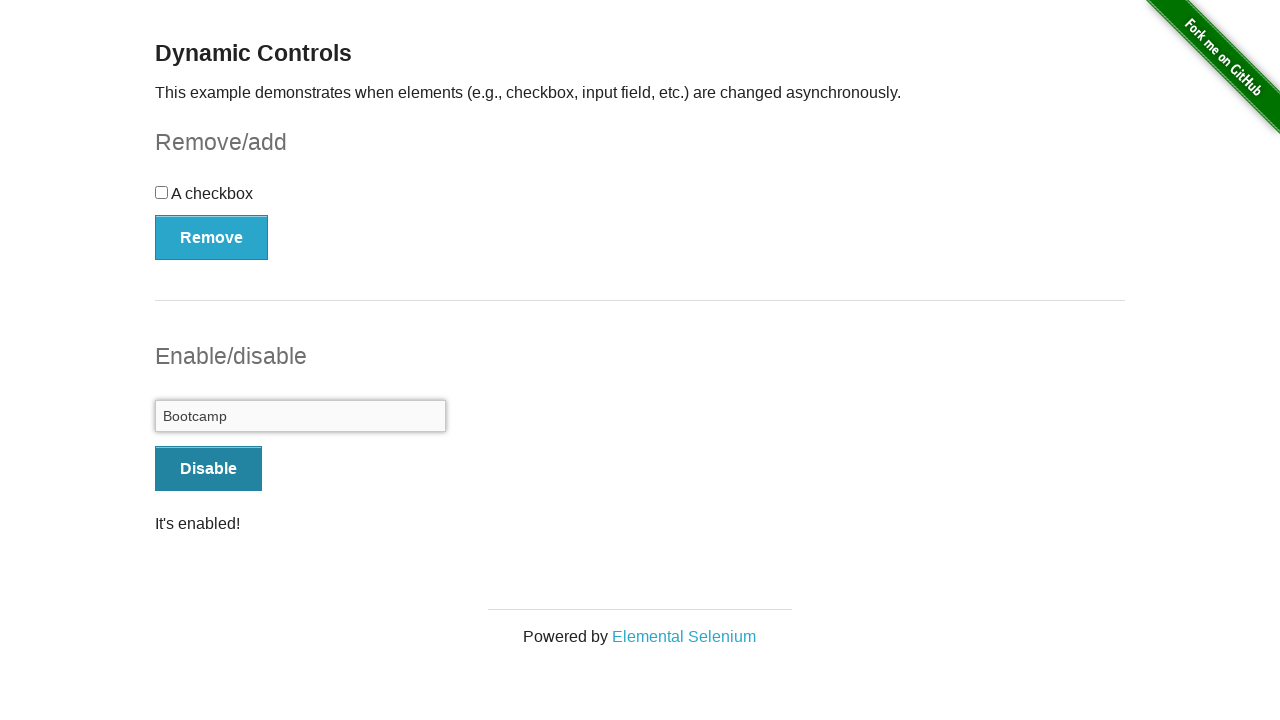

Cleared the input field on xpath=//*[@id='input-example']/input
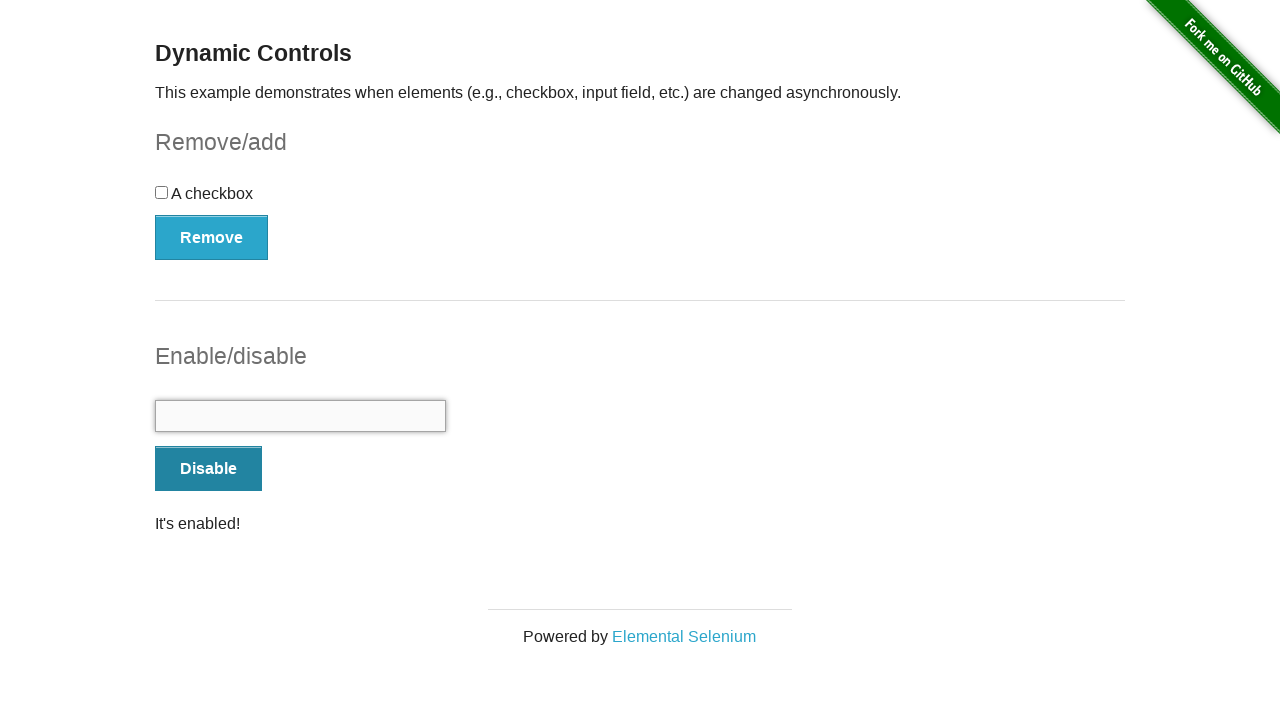

Navigated to drag and drop page
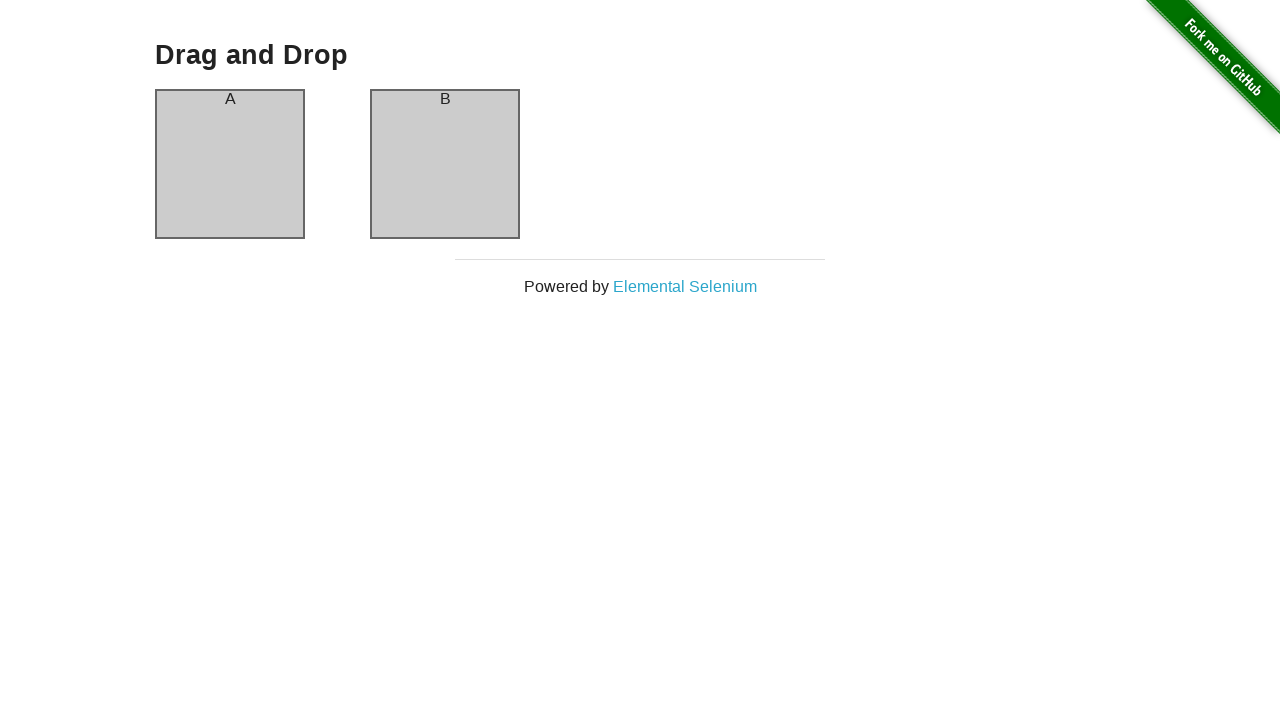

Retrieved column A Y coordinate: 90.6875
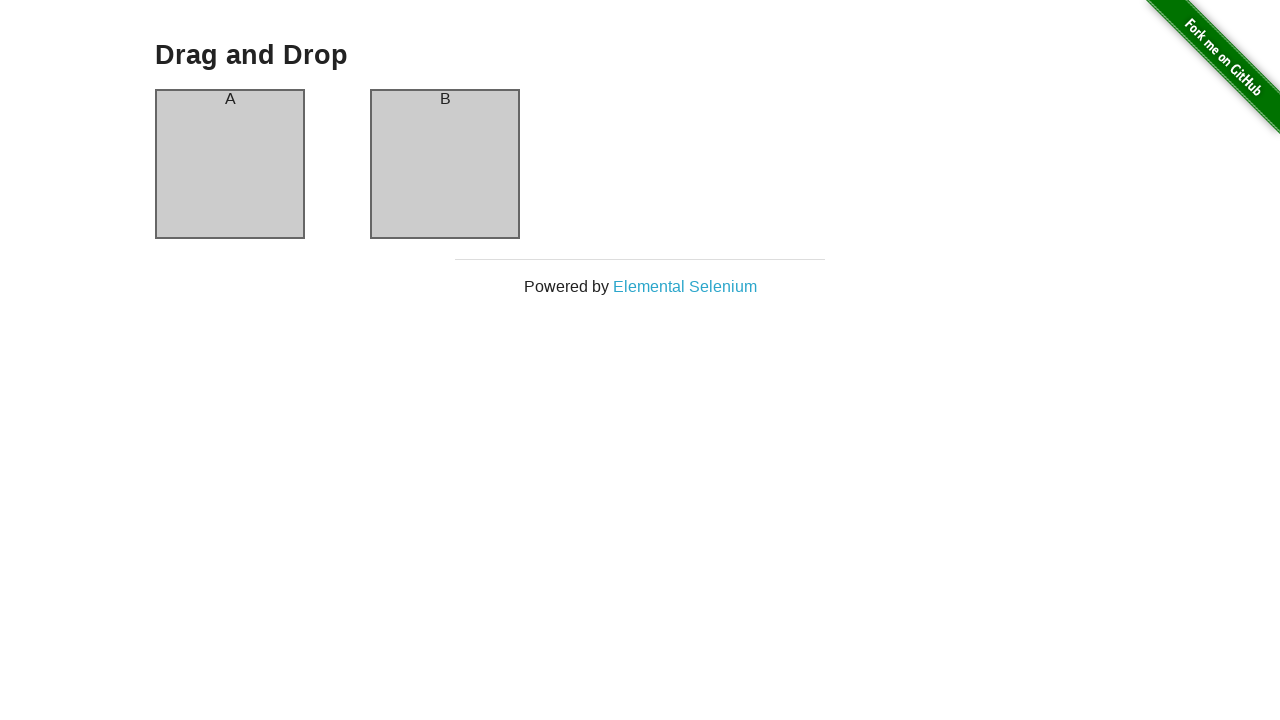

Retrieved column B Y coordinate: 90.6875
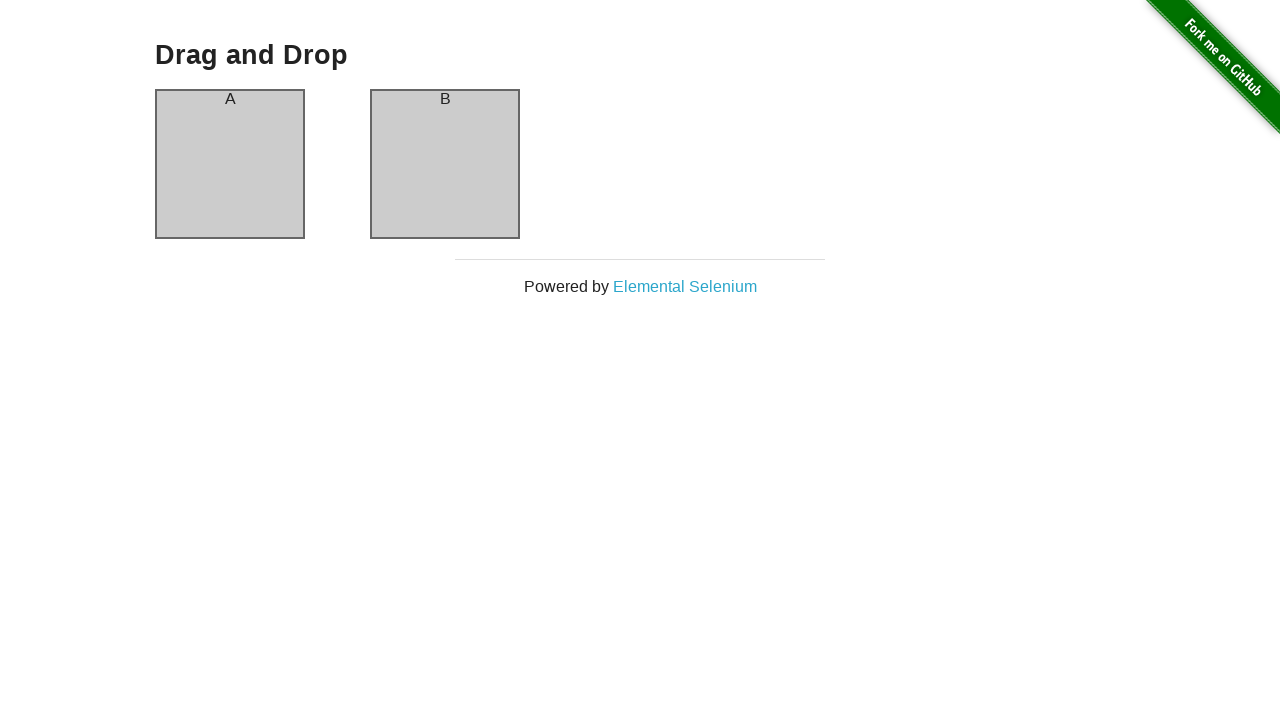

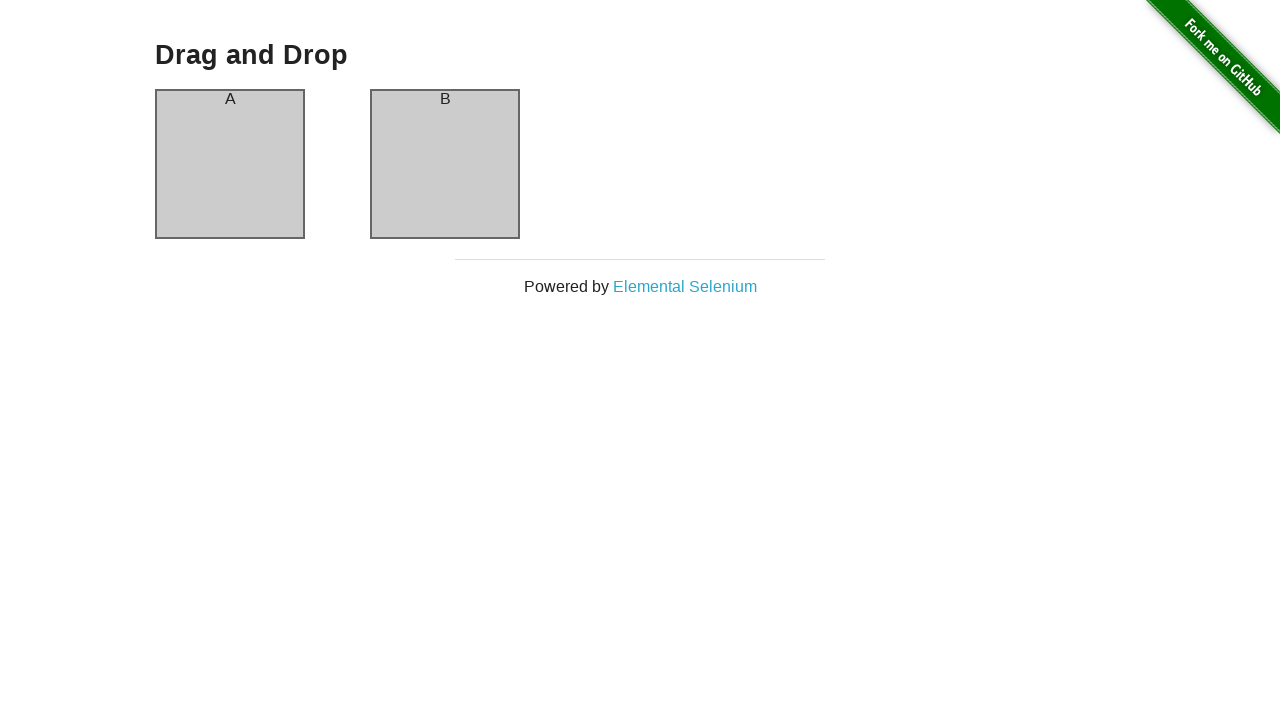